Navigates to the home page and verifies the header and description text are displayed correctly

Starting URL: https://kristinek.github.io/site

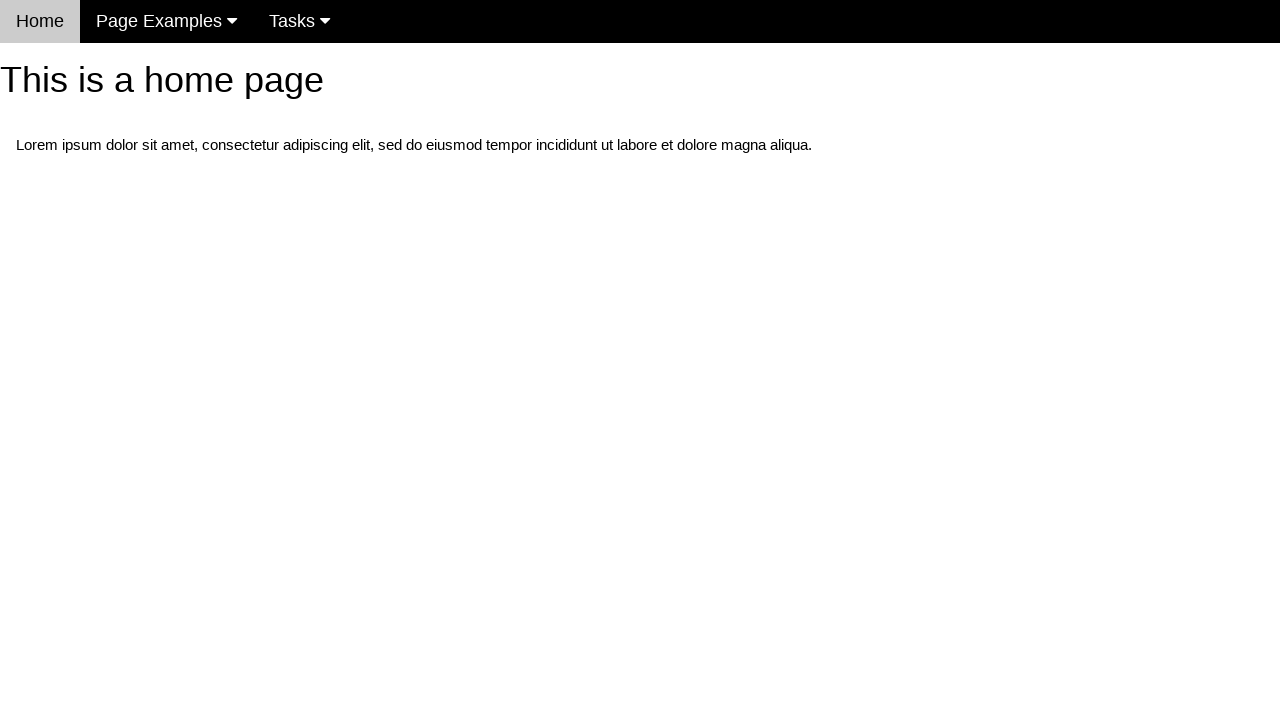

Navigated to home page at https://kristinek.github.io/site
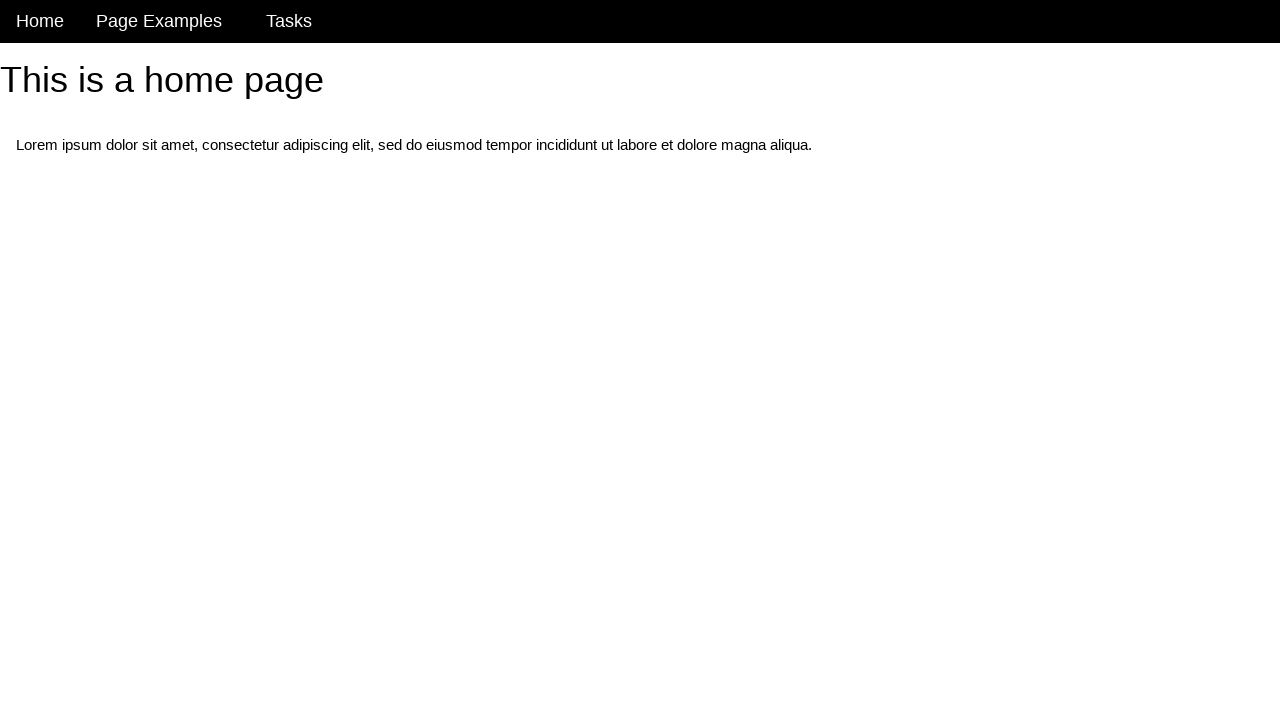

Located h1 header element
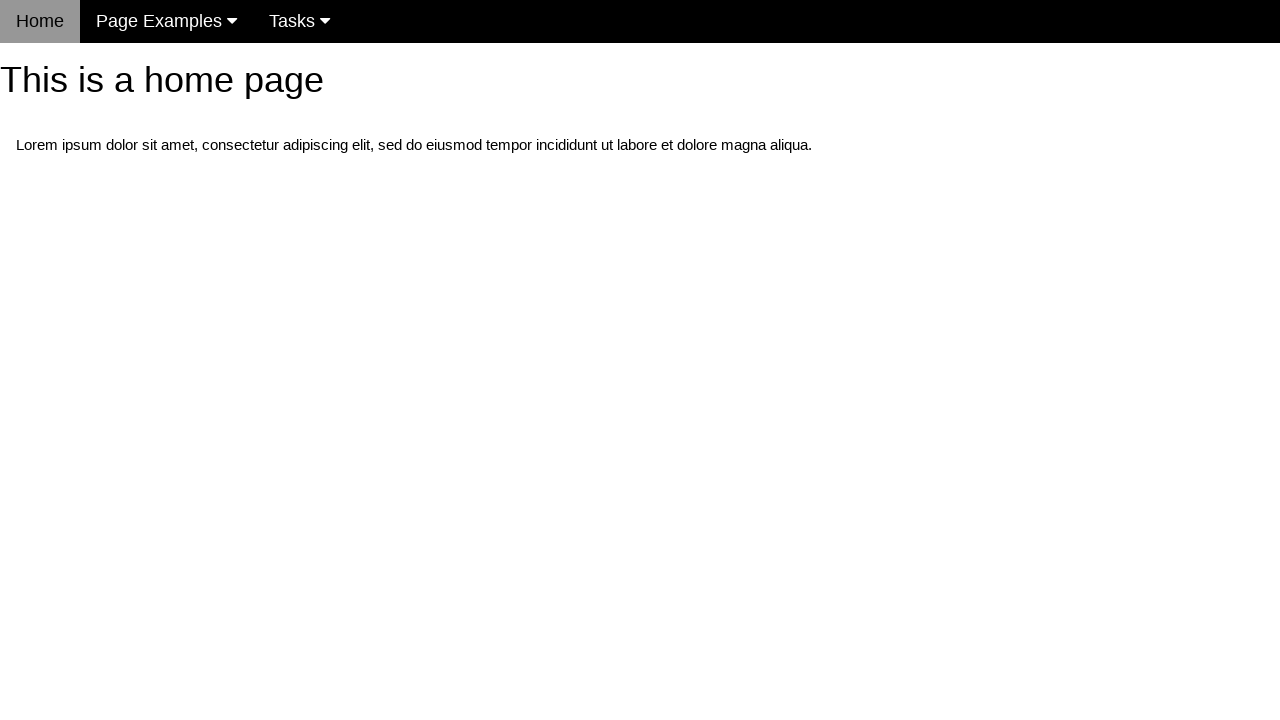

Verified header text is 'This is a home page'
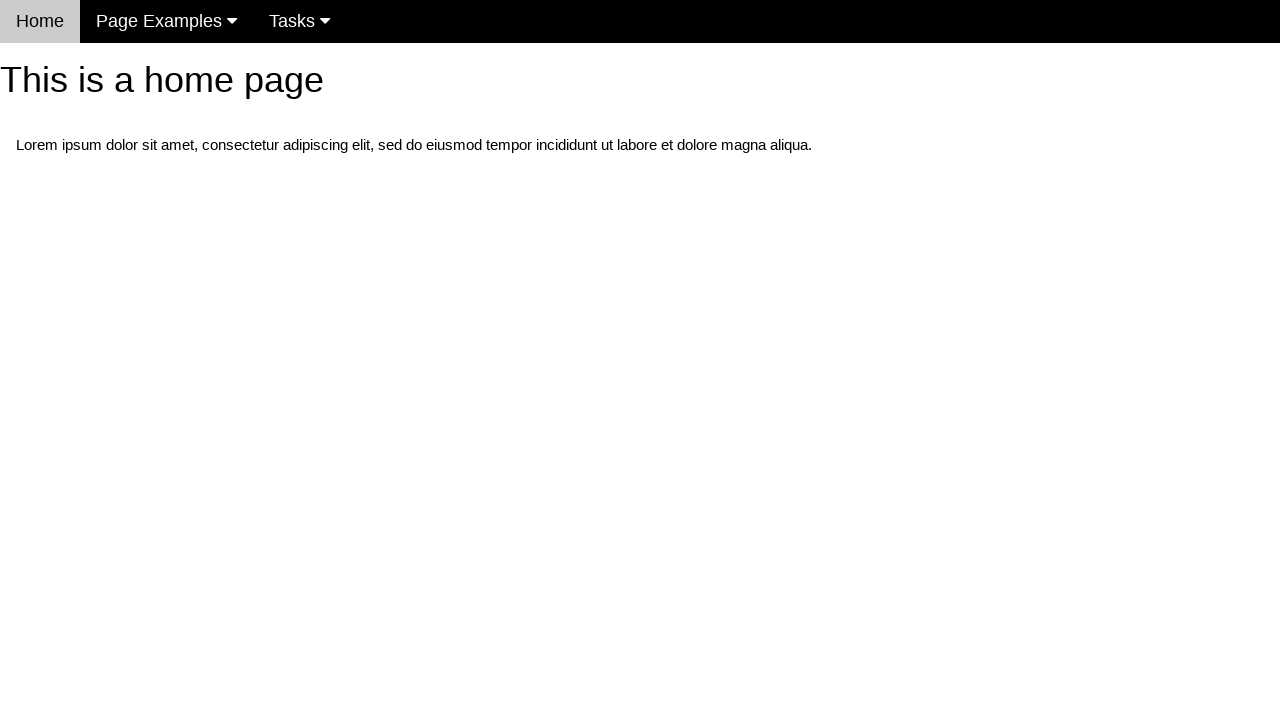

Located first paragraph element
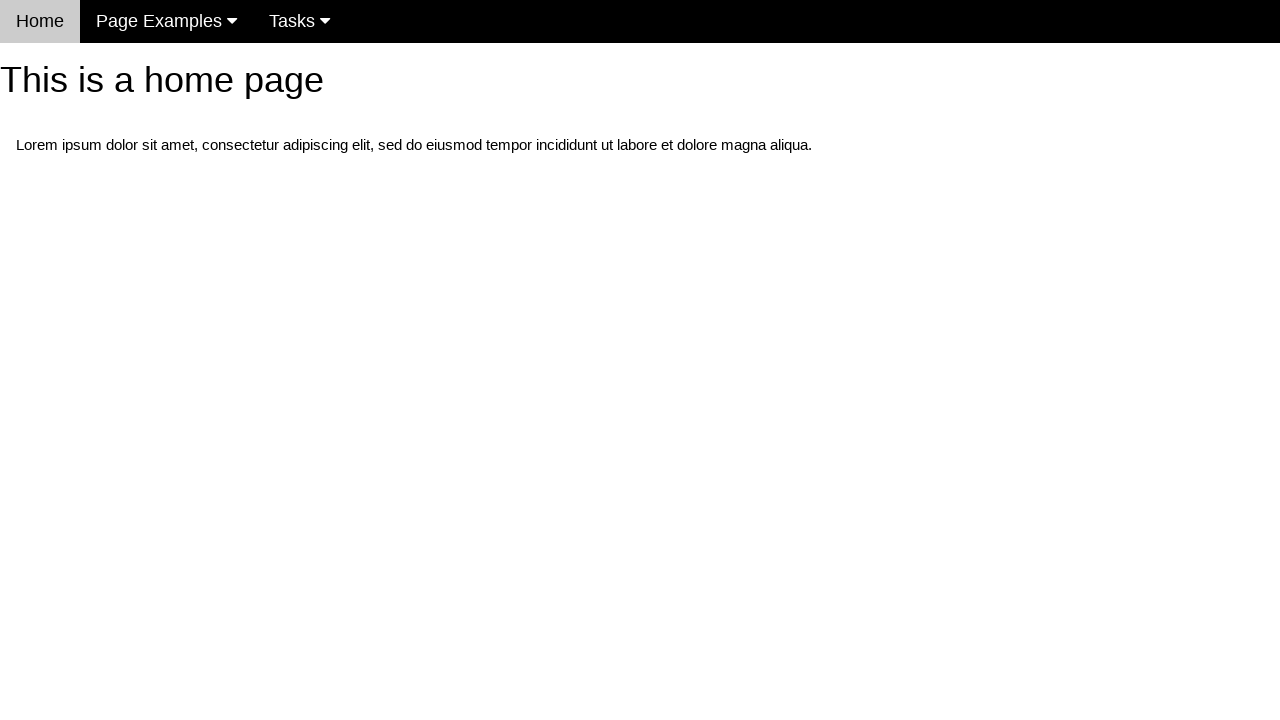

Verified description contains 'Lorem ipsum dolor sit amet'
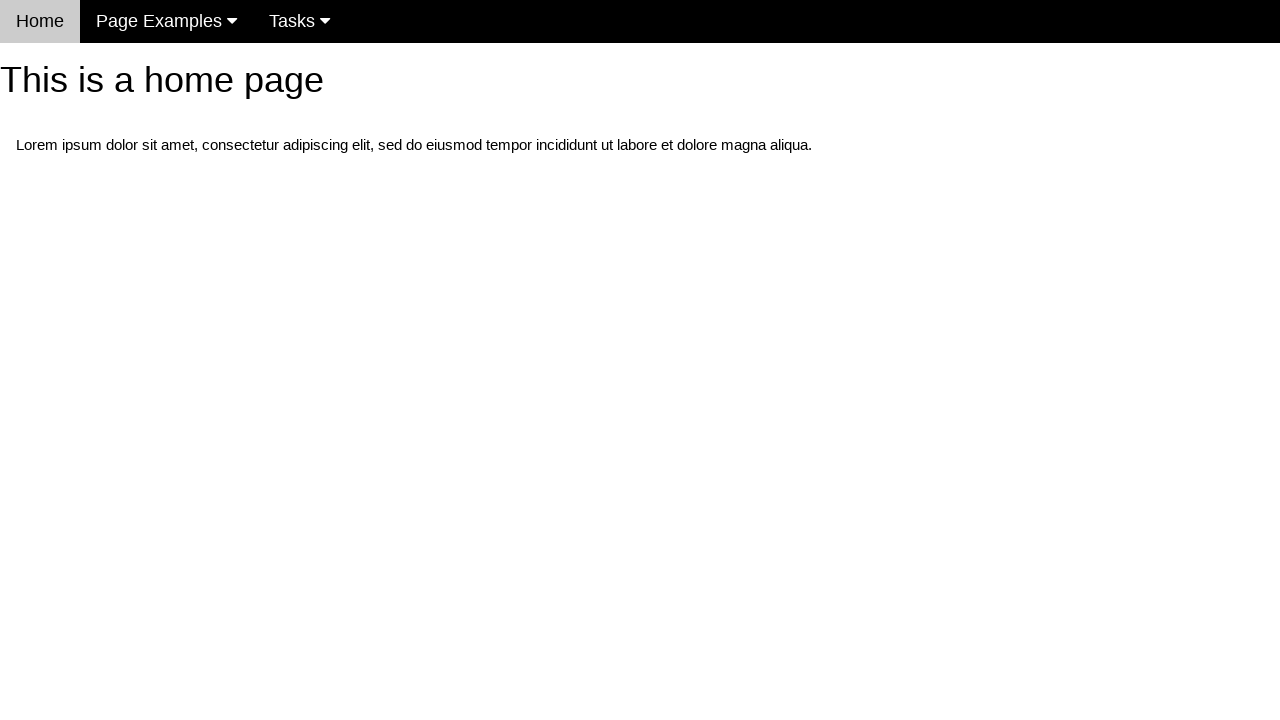

Verified navbar menu is displayed
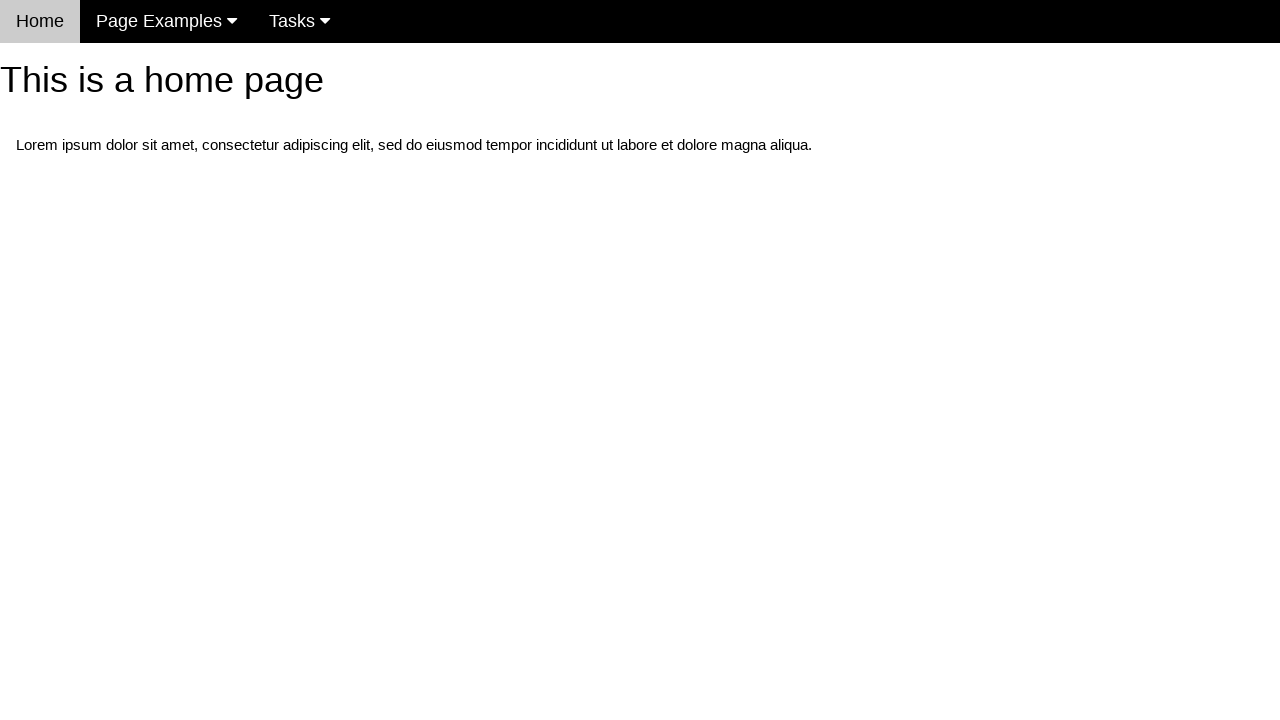

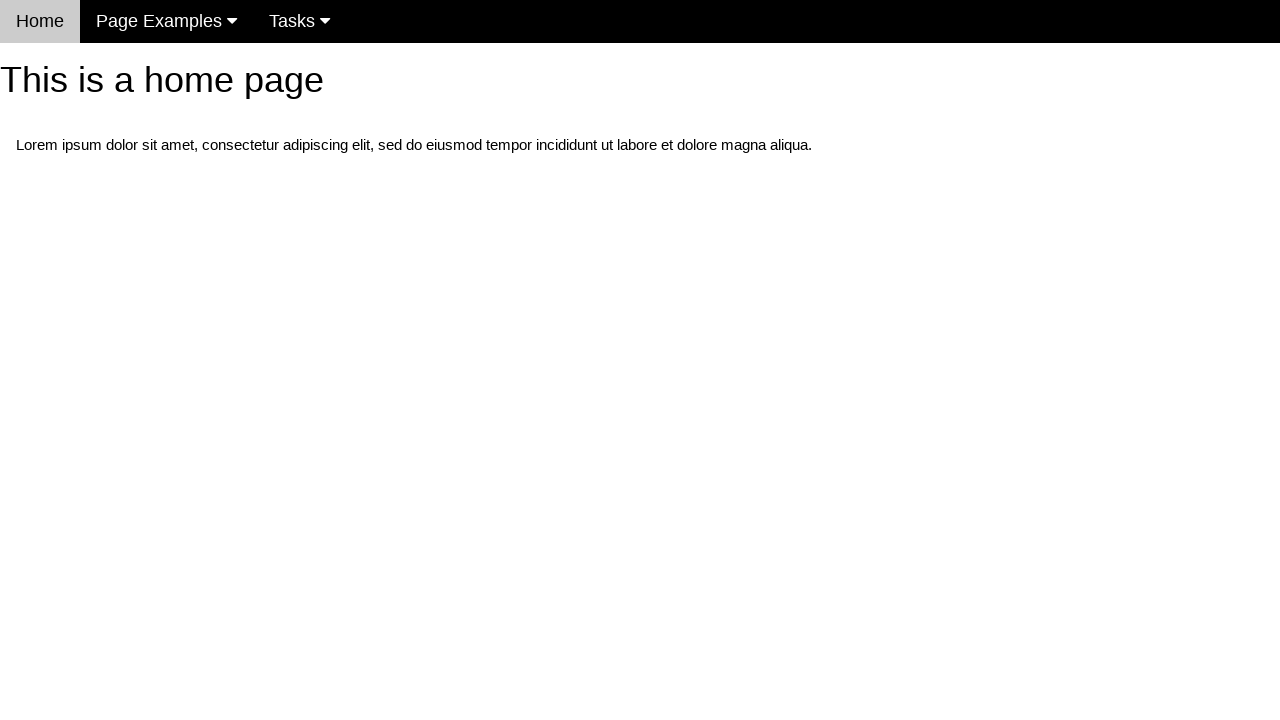